Tests file download functionality by clicking on a download link and verifying the file is downloaded

Starting URL: http://the-internet.herokuapp.com/download

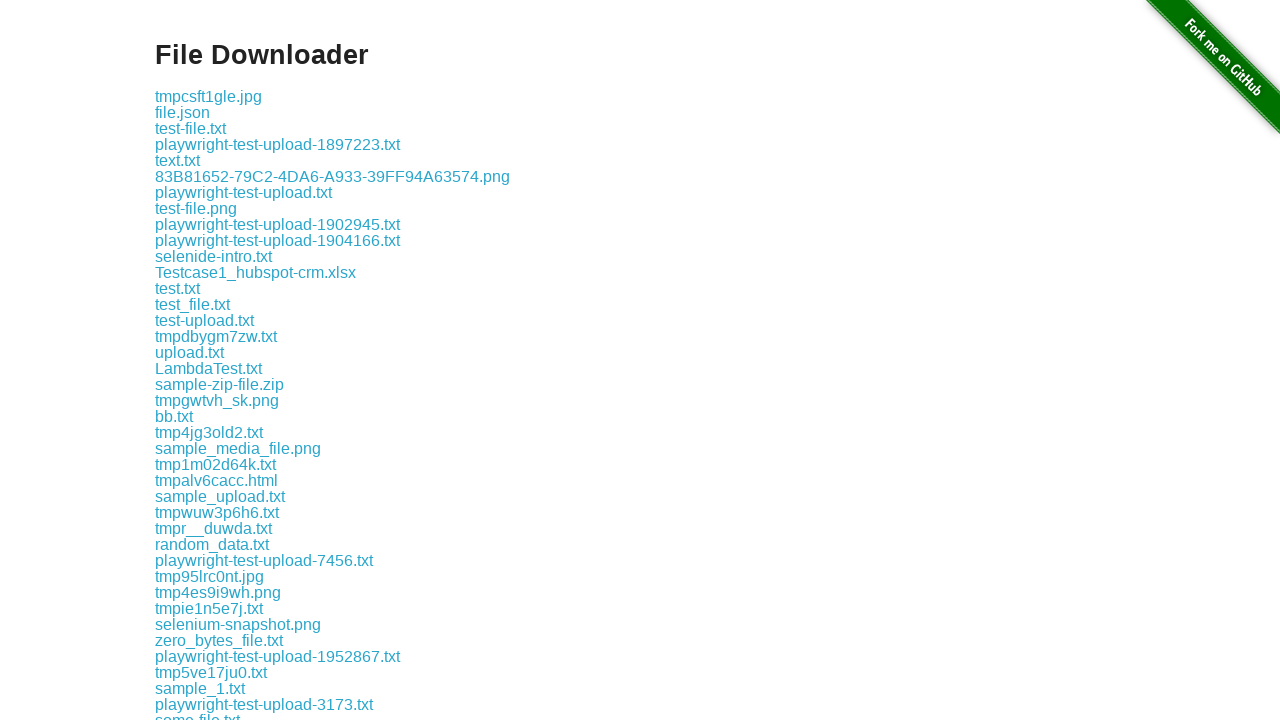

Clicked on download link containing 'some' text at (198, 712) on xpath=//a[contains(text(),'some')]
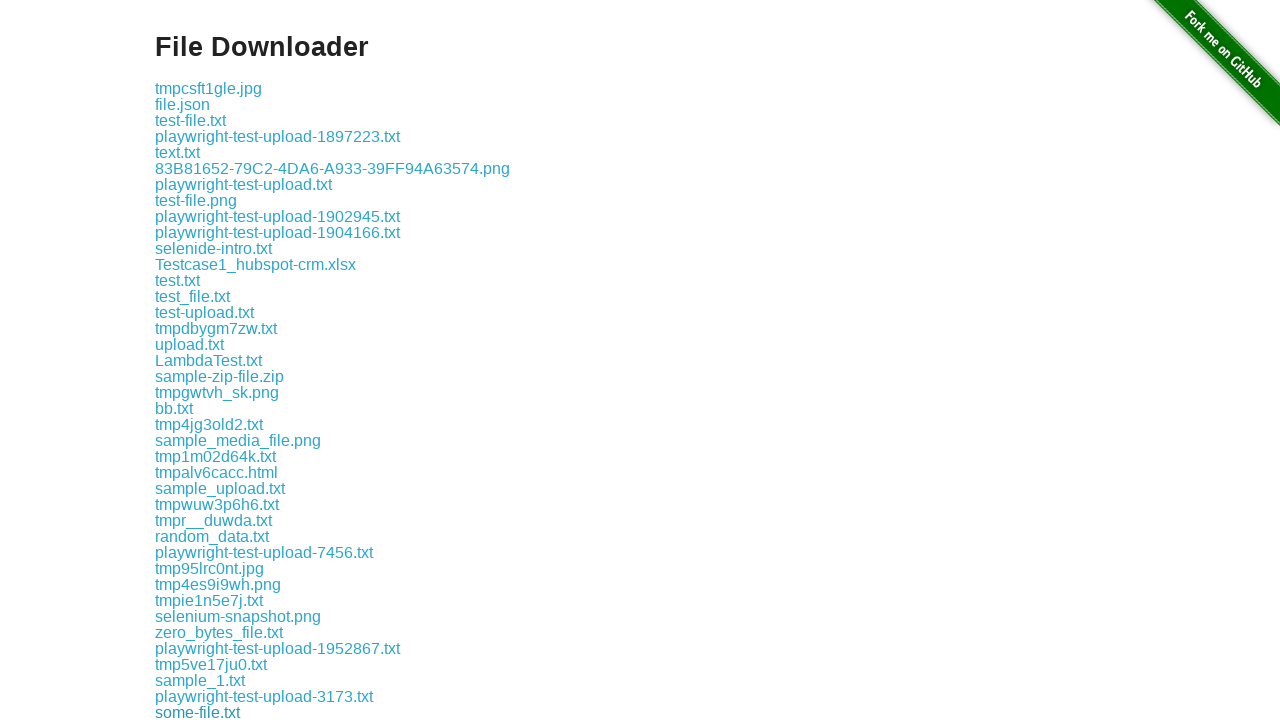

Initiated file download by clicking download link at (198, 712) on xpath=//a[contains(text(),'some')]
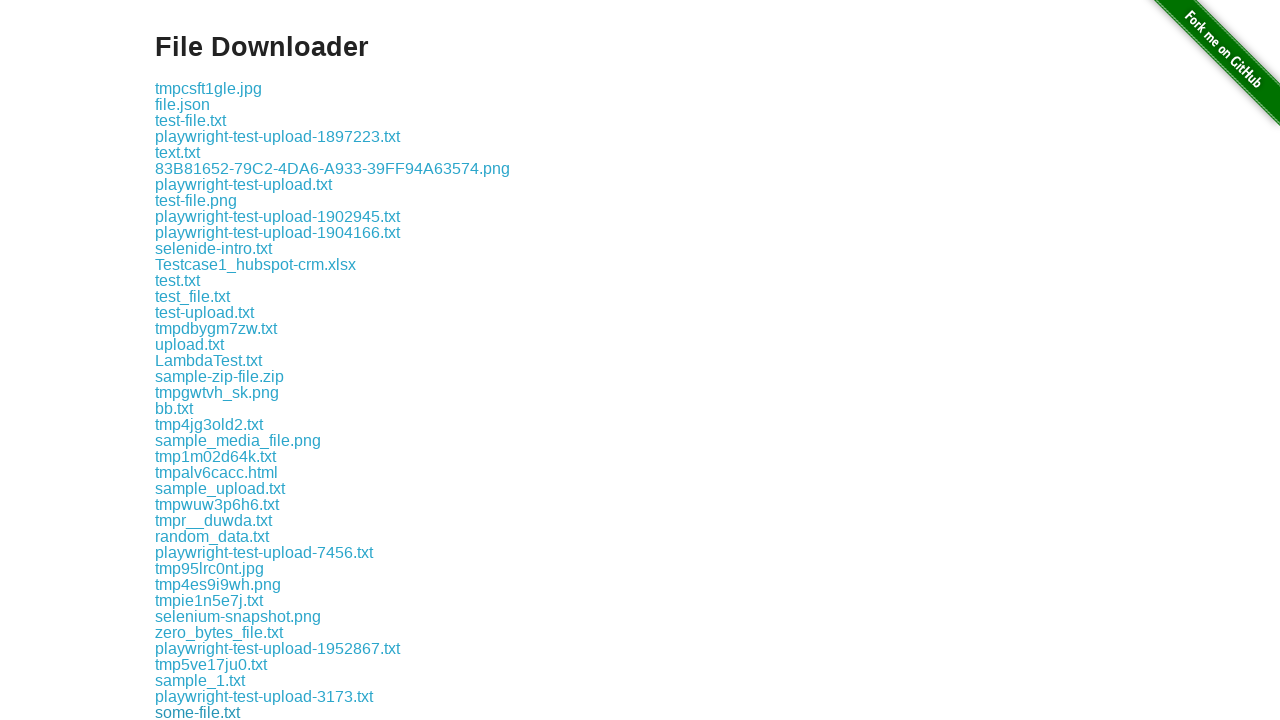

File download completed and download object captured
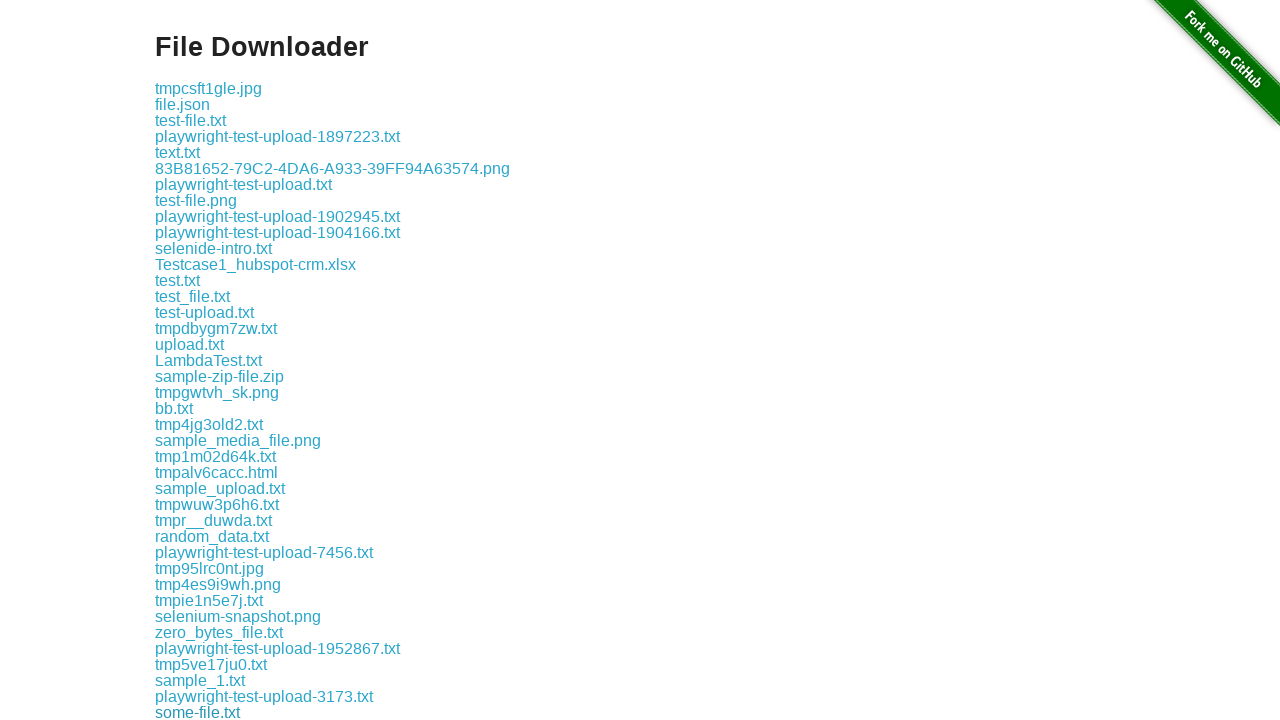

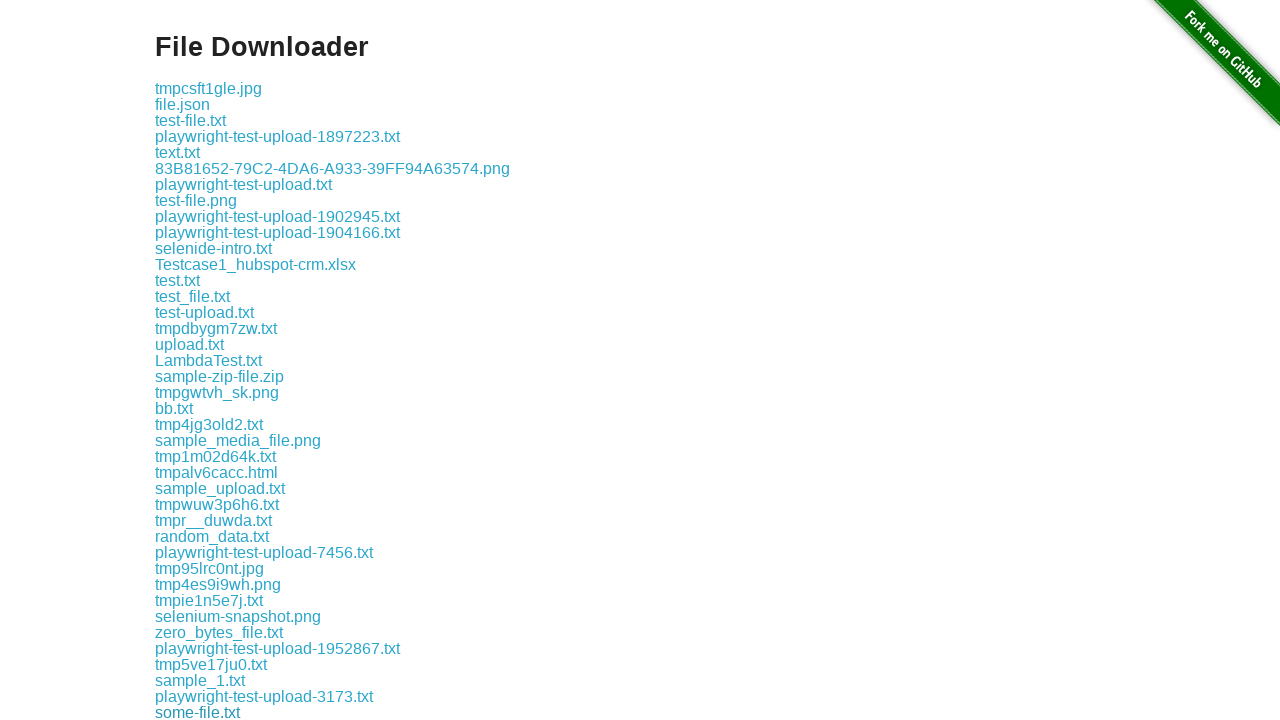